Tests clicking on the Table Pagination link and then clicking on the maxRows dropdown element in the Selenium playground

Starting URL: https://www.lambdatest.com/selenium-playground/

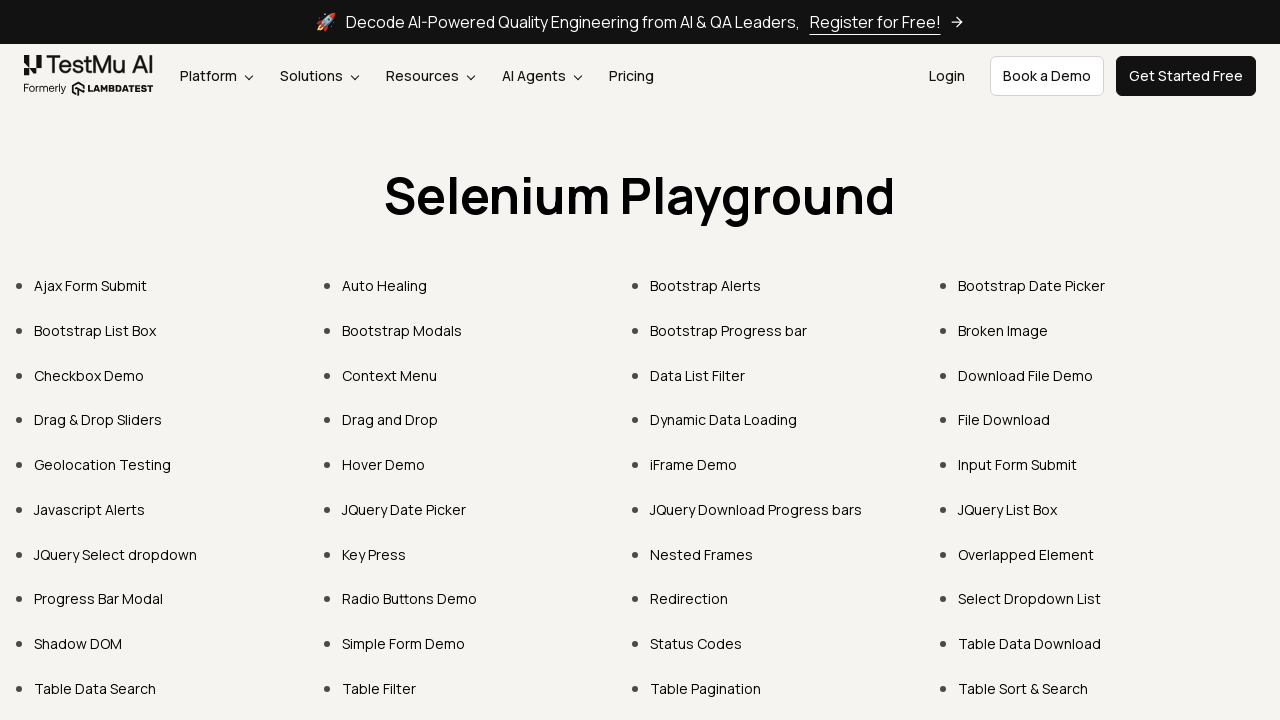

Clicked on Table Pagination link at (706, 688) on xpath=//*[contains(text(),'Table Pagination')]
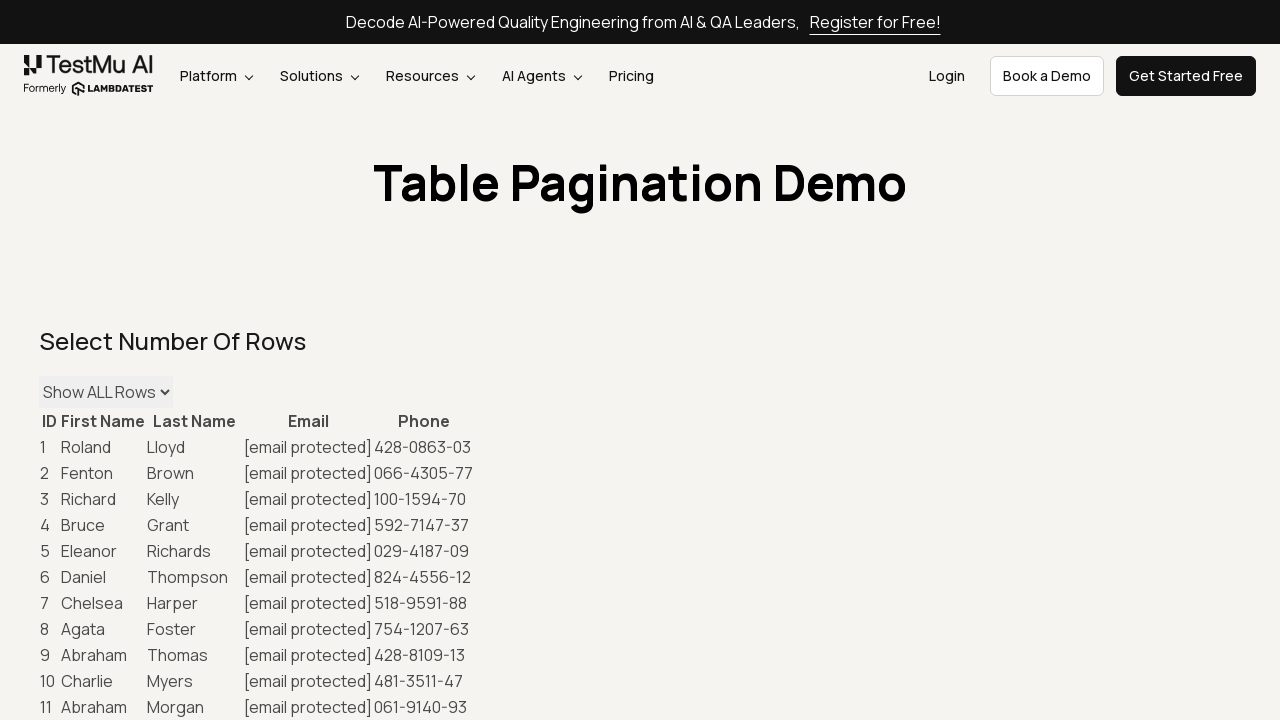

Clicked on maxRows dropdown element at (106, 392) on #maxRows
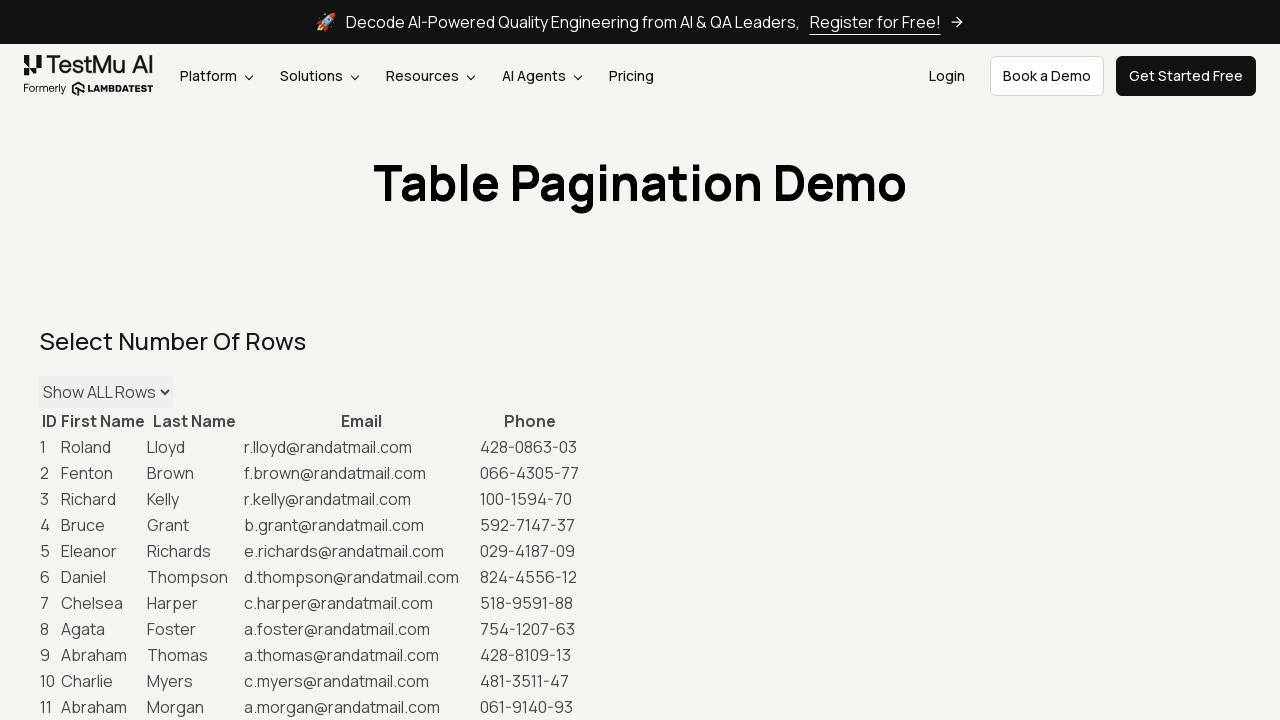

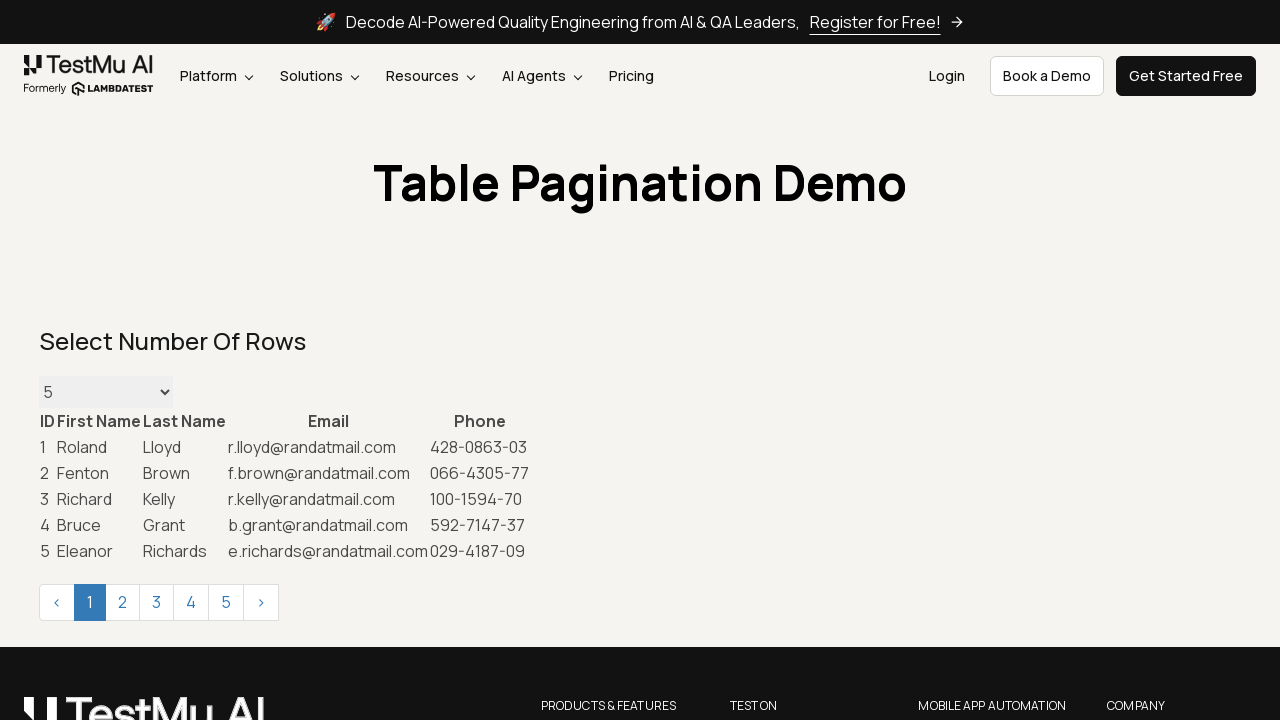